Tests filling an ad form with valid information including title, description, price, location, phone, and email fields, then submitting the form.

Starting URL: https://elenta.lt/patalpinti/ivesti-informacija?categoryId=AutoMoto_Automobiliai&actionId=Siulo&returnurl=%2F

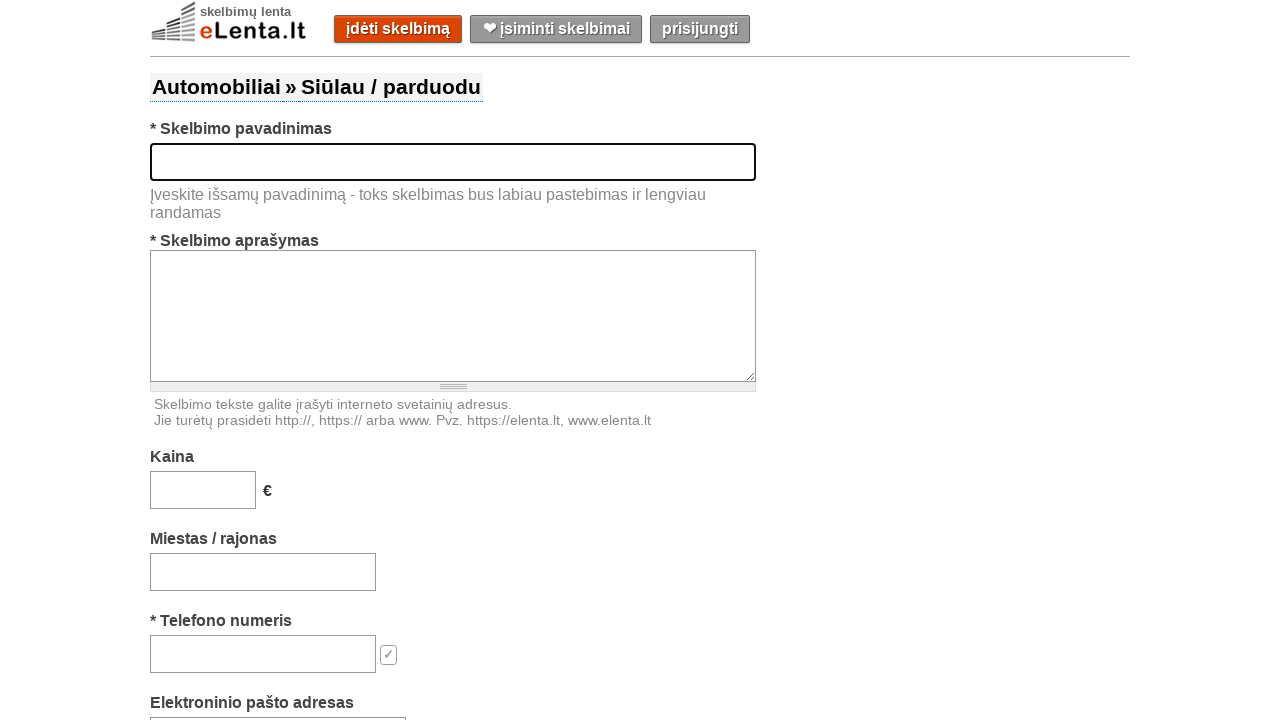

Filled title field with 'Used Lada with golden rims' on #title
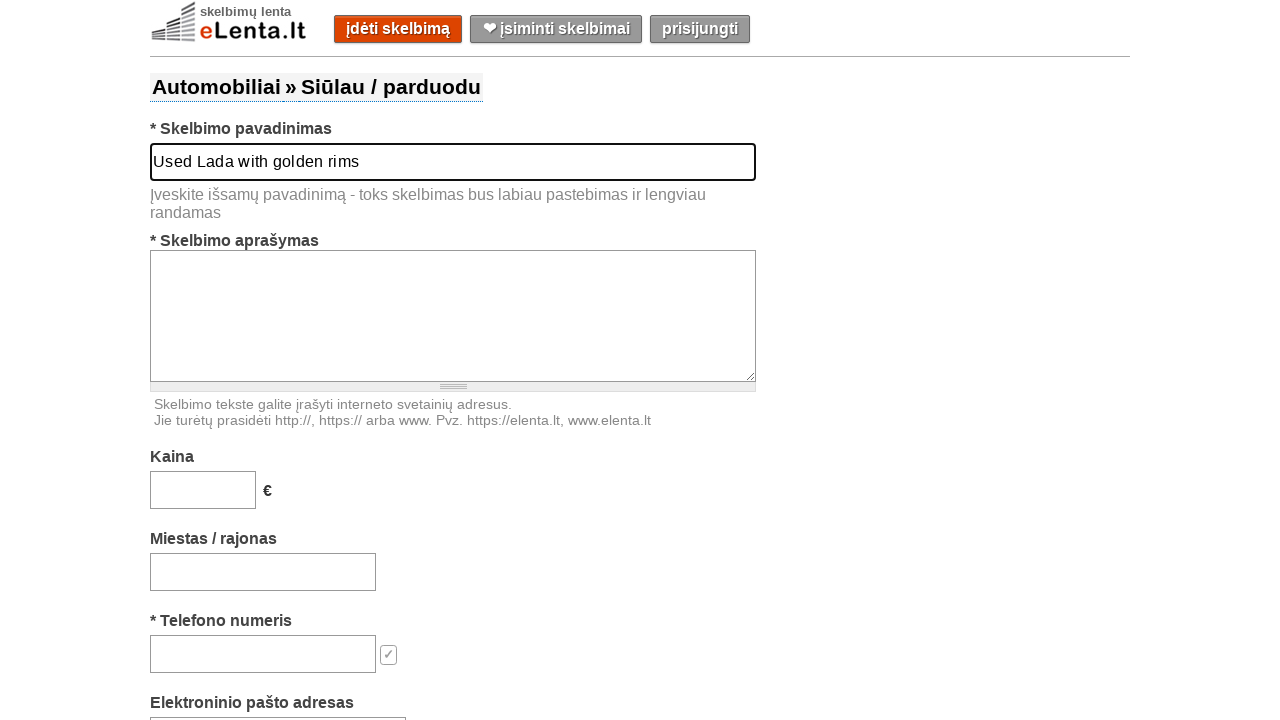

Filled description field with car description text on #text
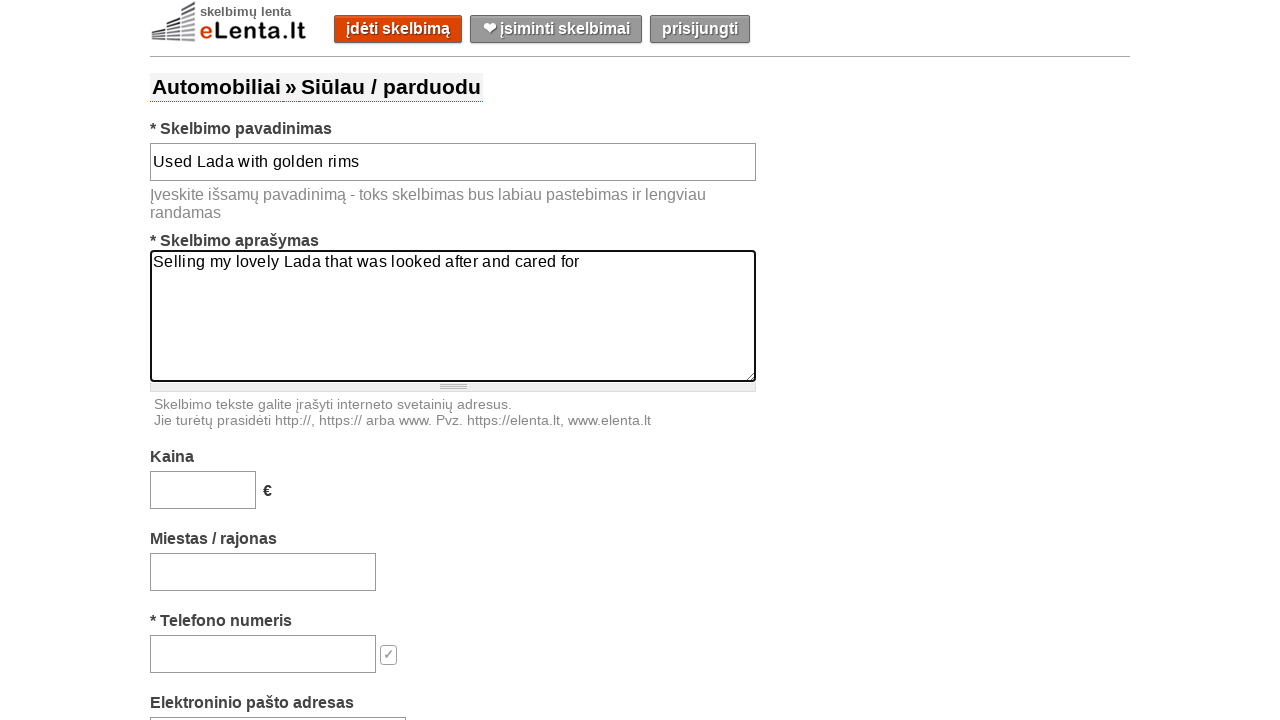

Filled price field with '15000' on #price
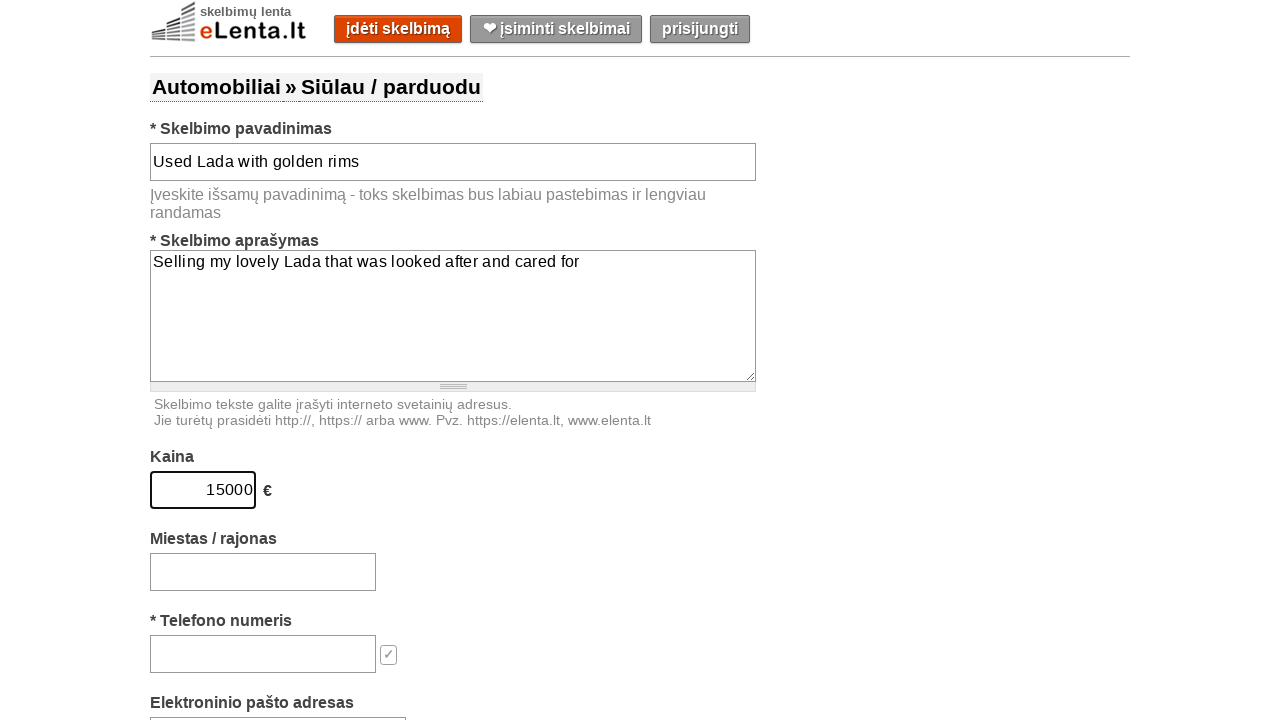

Filled location field with 'Gargždai' on #location-search-box
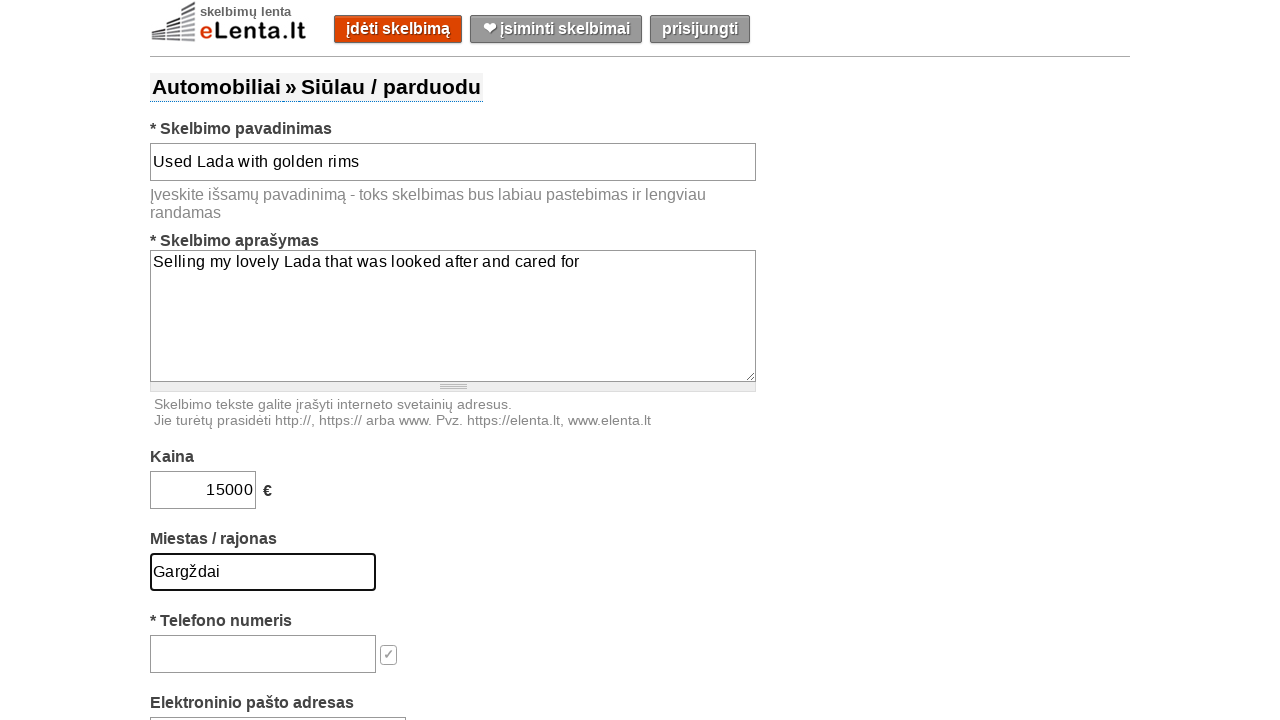

Filled phone field with '37061072845' on #phone
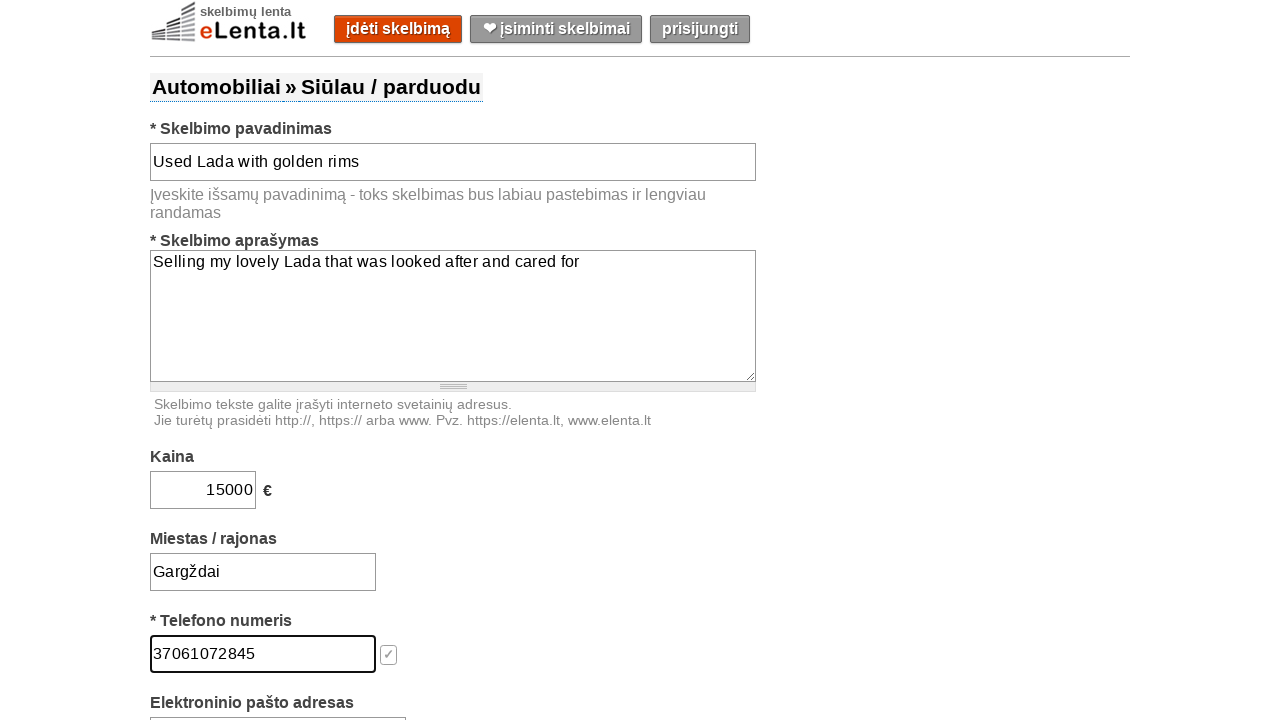

Filled email field with 'ThomasShelby@gmail.com' on #email
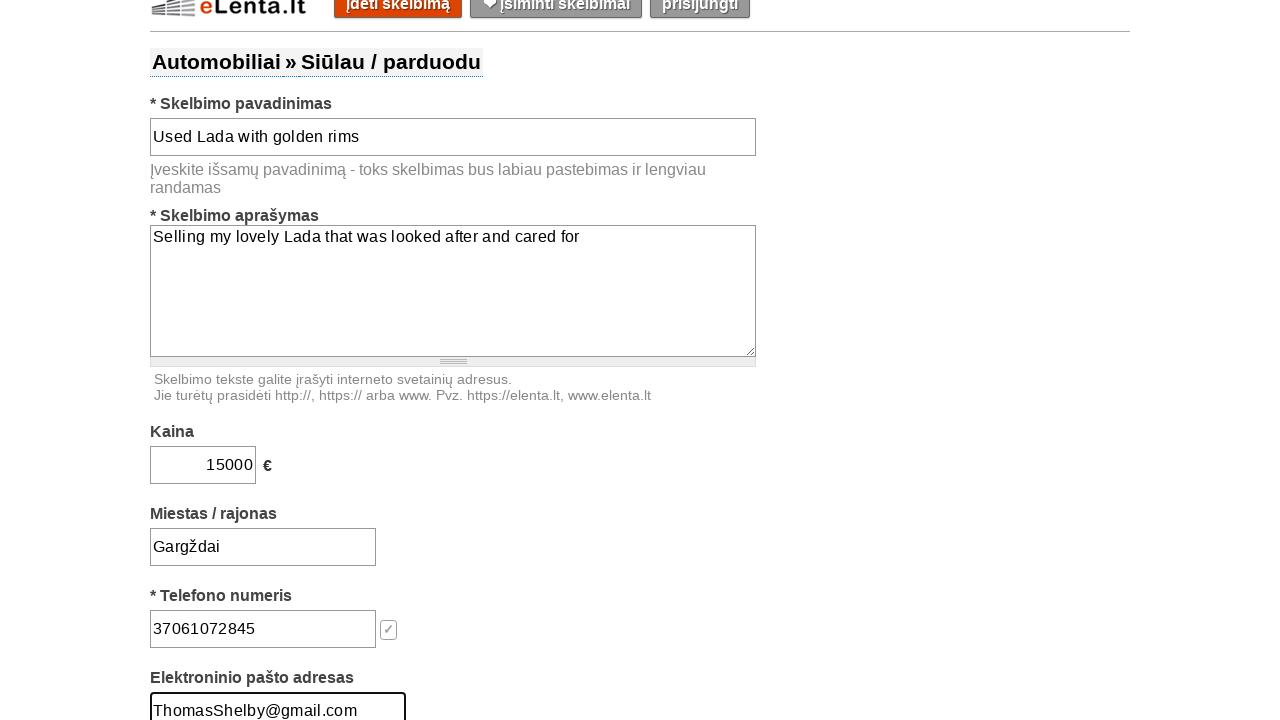

Clicked submit button to submit the ad form at (659, 360) on #submit-button
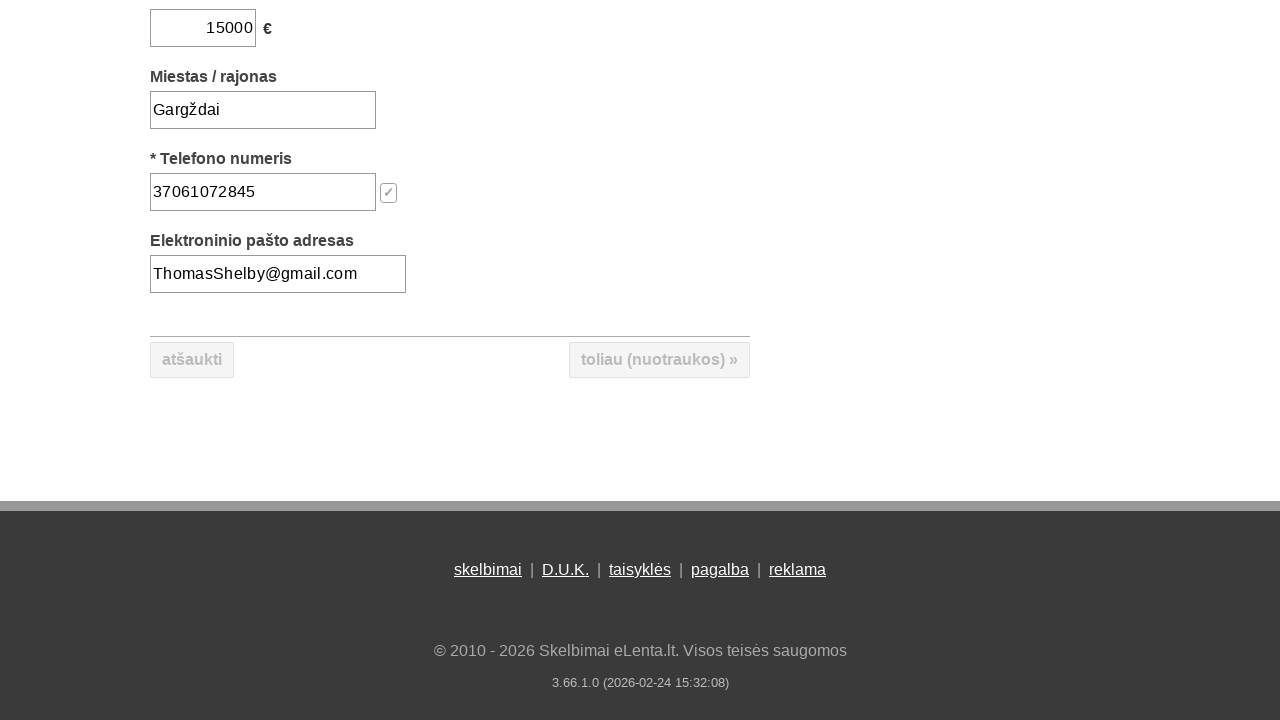

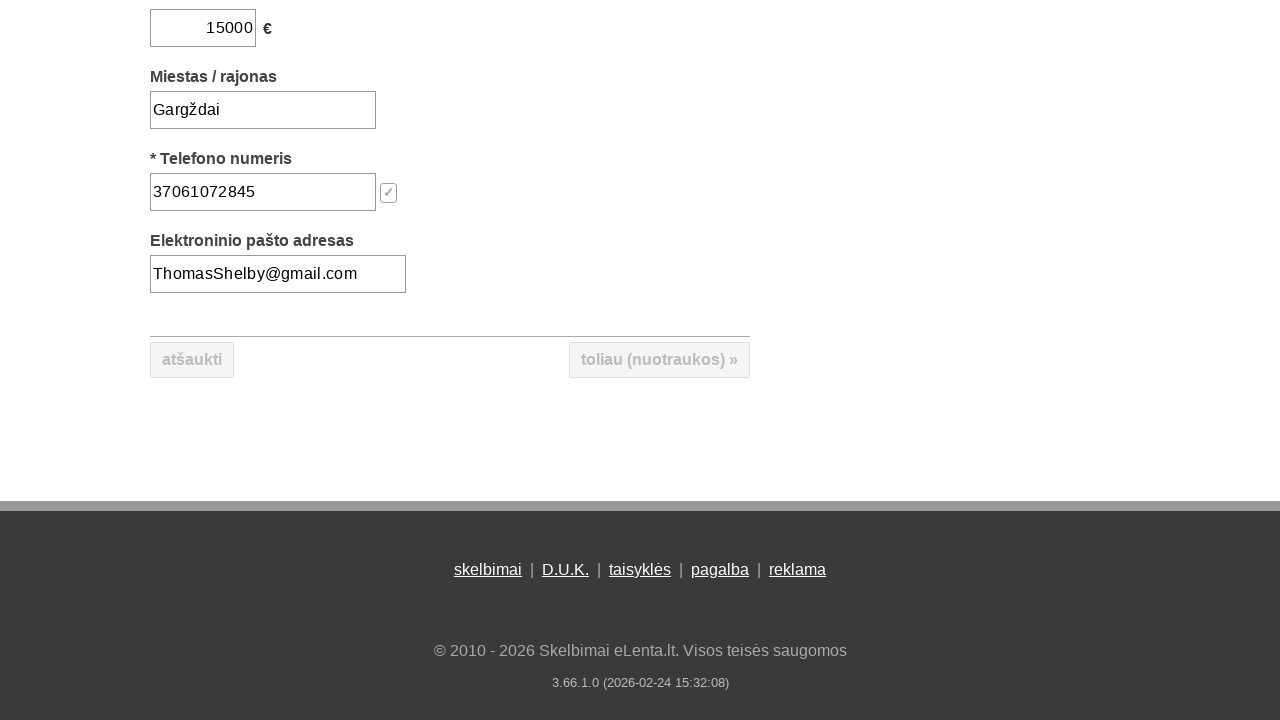